Tests e-commerce search functionality by searching for "iphone" and verifying that search results with prices are displayed

Starting URL: https://ecommerce-playground.lambdatest.io/

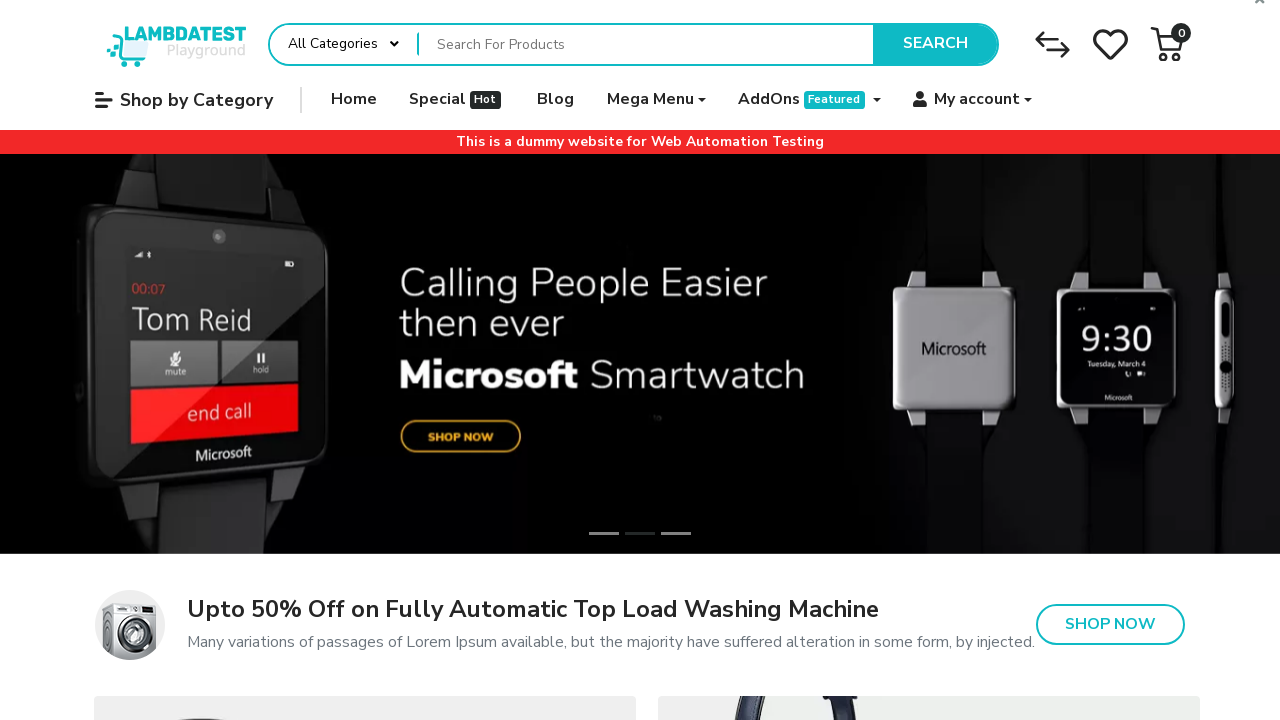

Filled search field with 'iphone' on input[name='search']
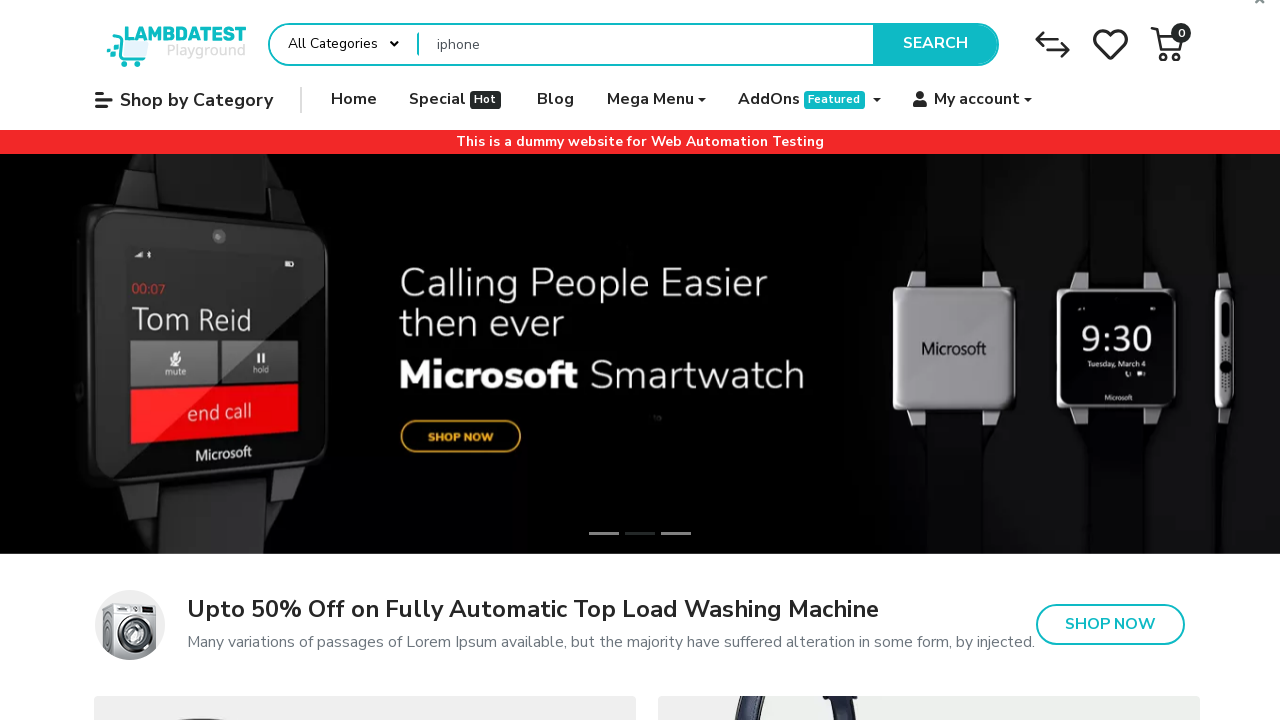

Clicked the Search button at (935, 44) on xpath=//*[text()='Search']
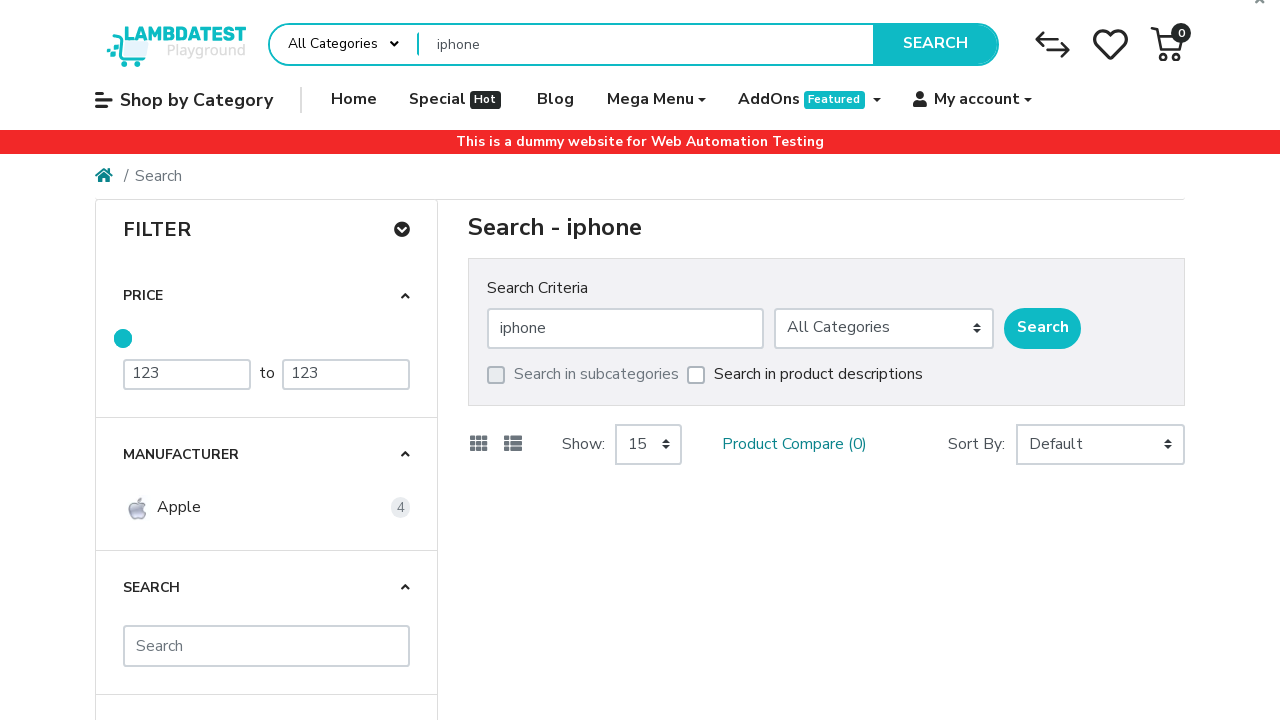

Search results loaded and price elements are visible
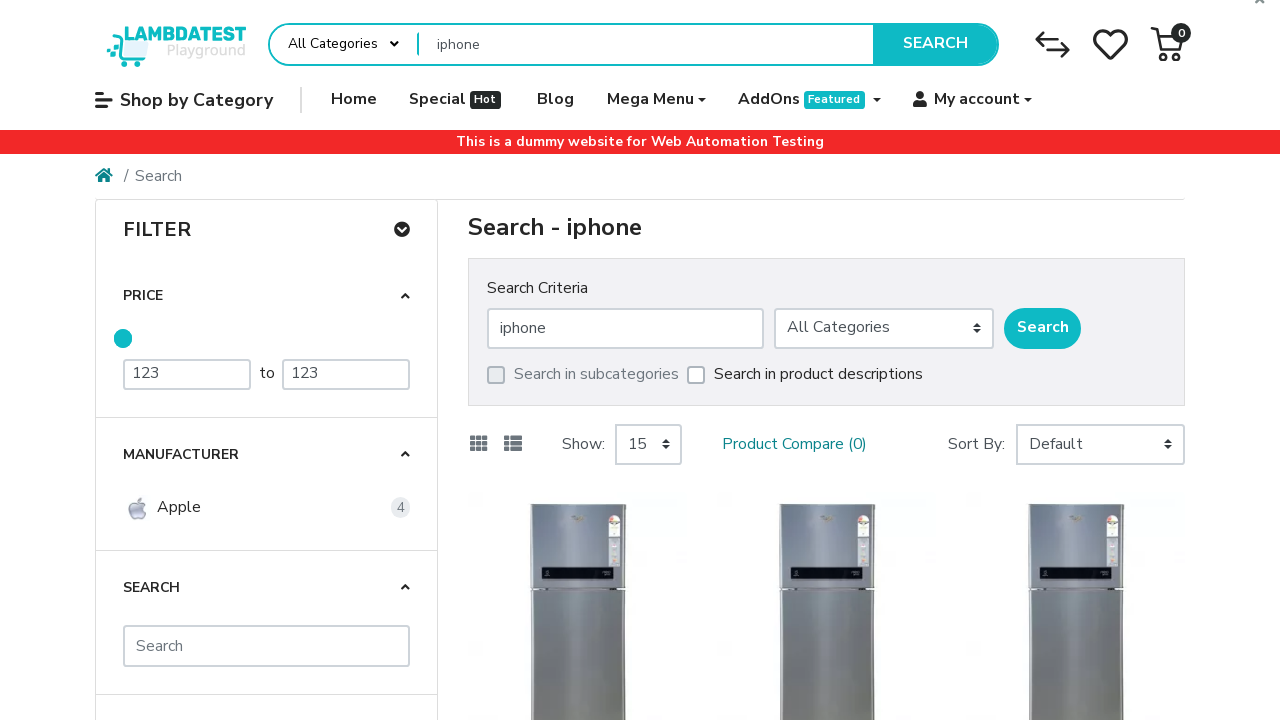

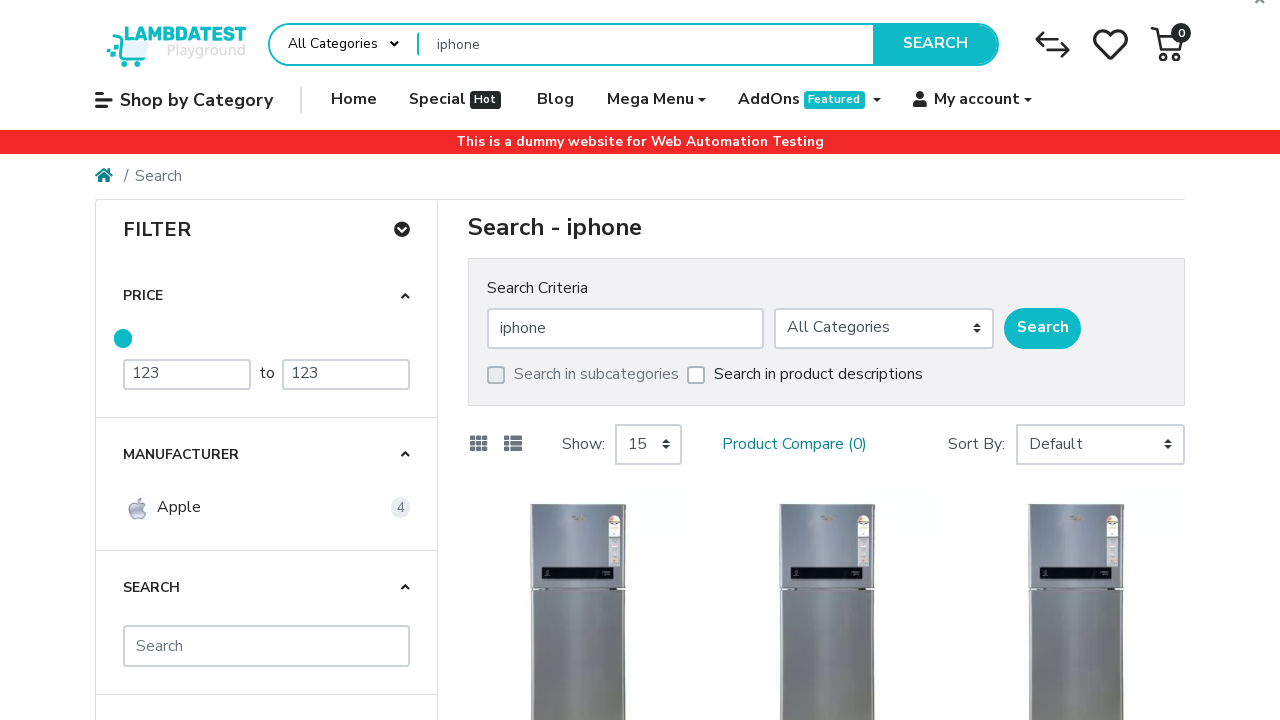